Tests highlighting an element on a page by finding a specific element by ID and applying a red dashed border style to it temporarily using JavaScript execution.

Starting URL: http://the-internet.herokuapp.com/large

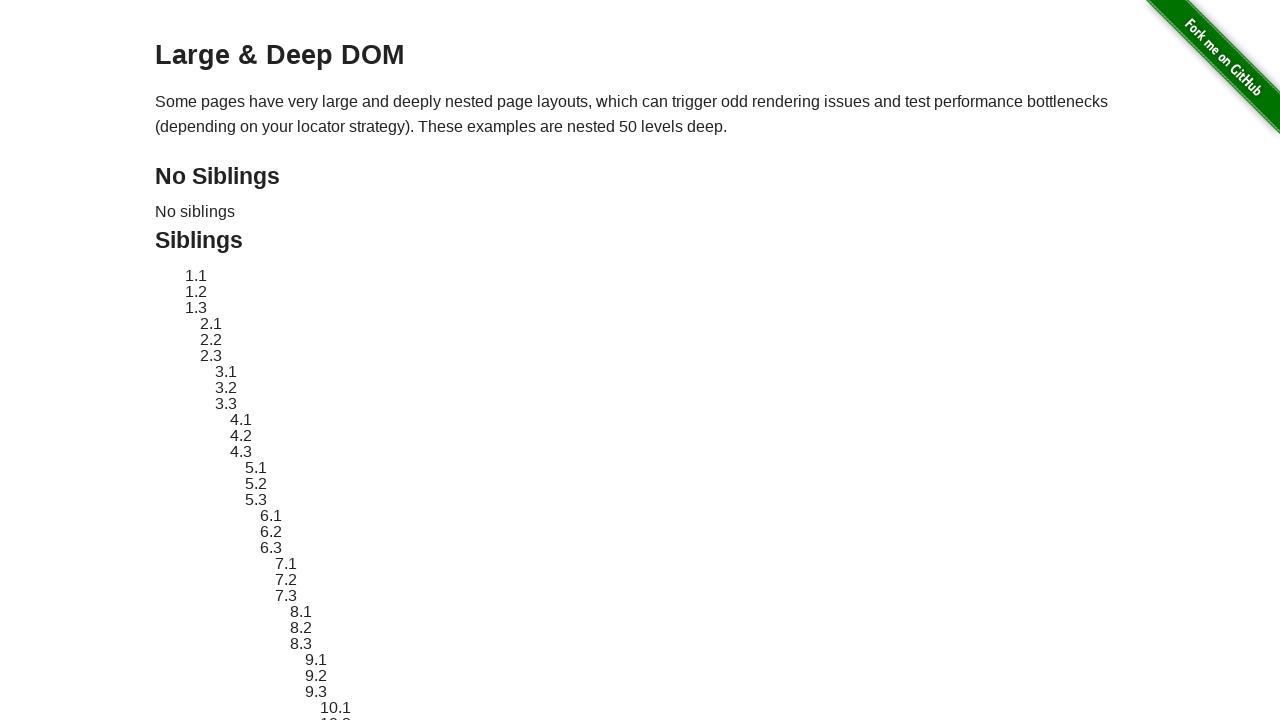

Located element with ID 'sibling-2.3' using locator
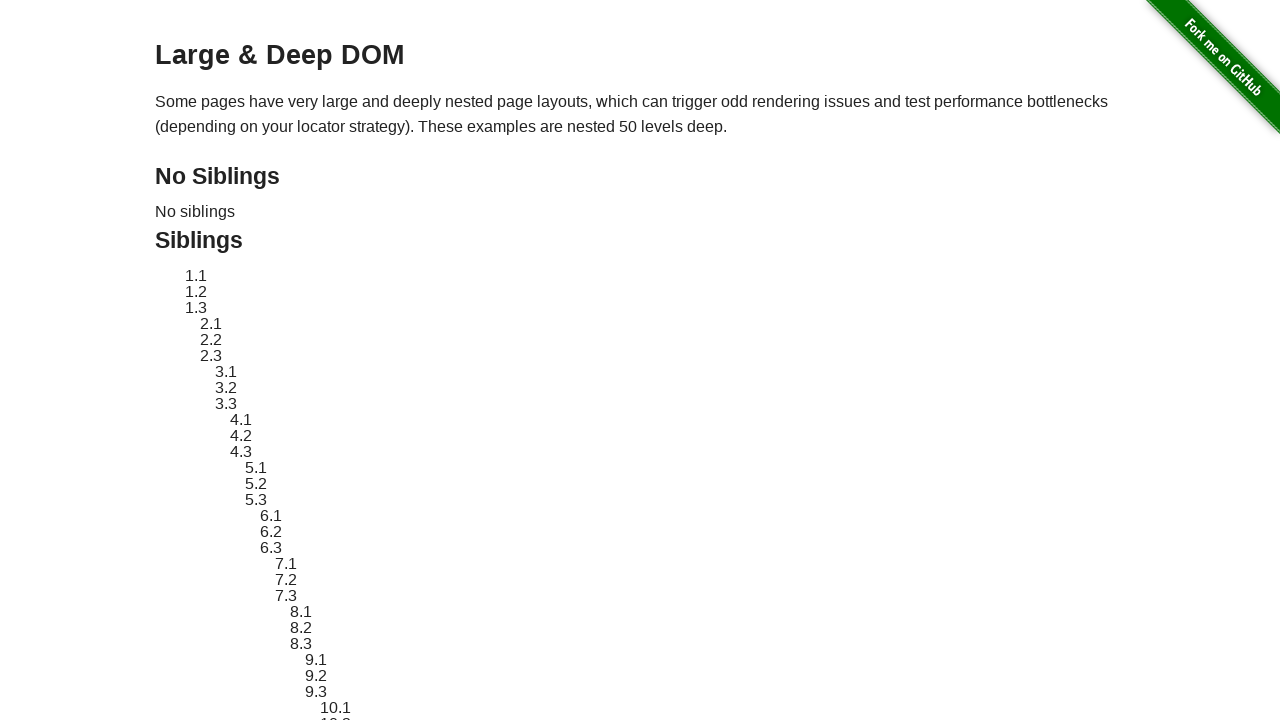

Element became visible
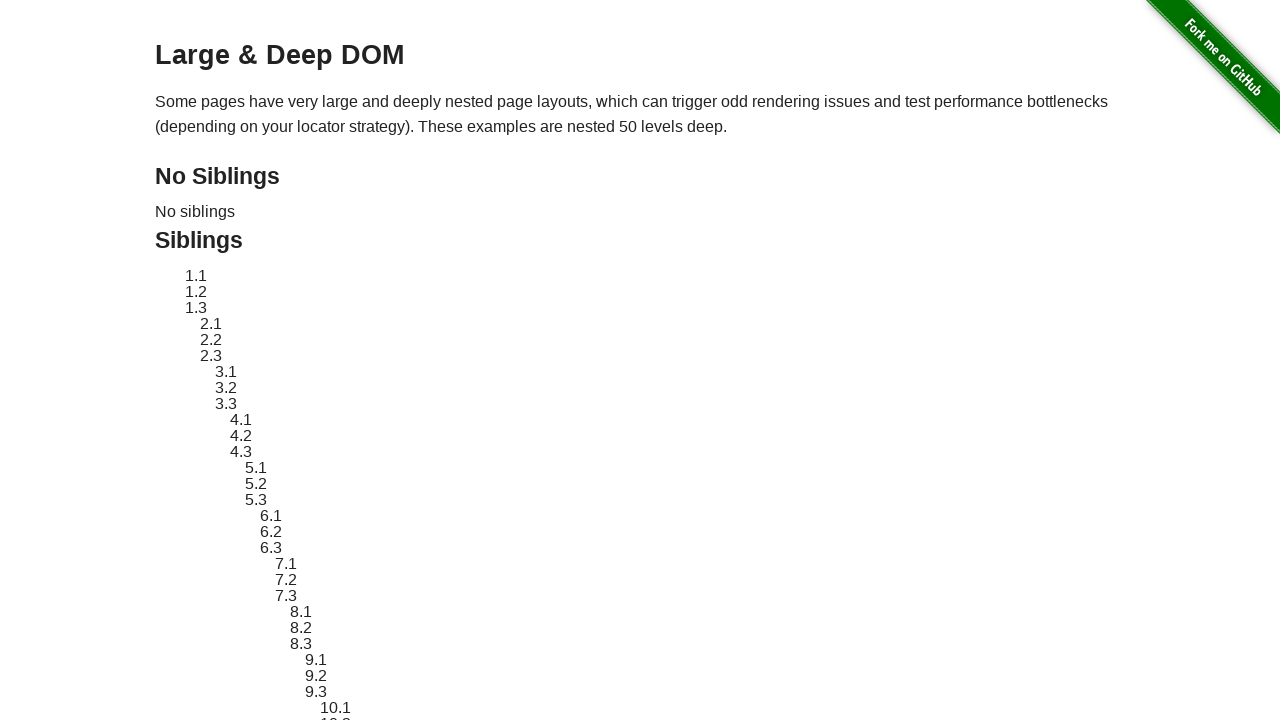

Retrieved and stored original style attribute of the element
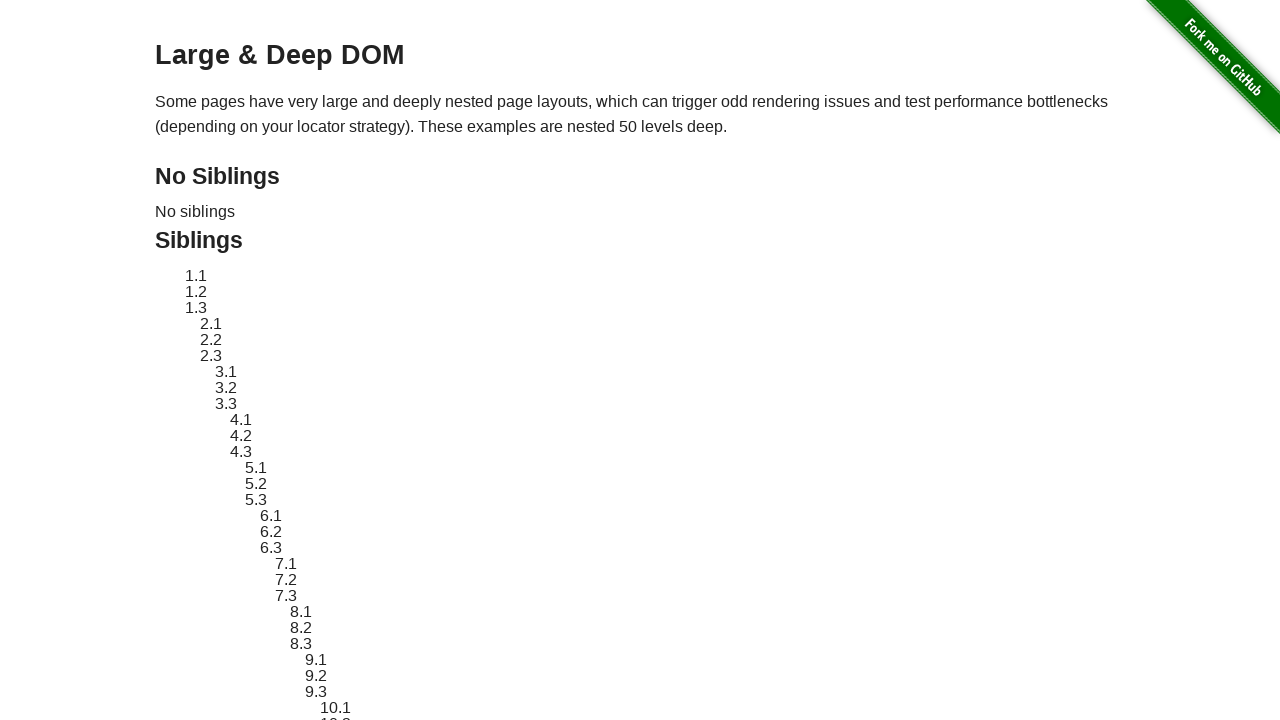

Applied red dashed border highlight style to the element
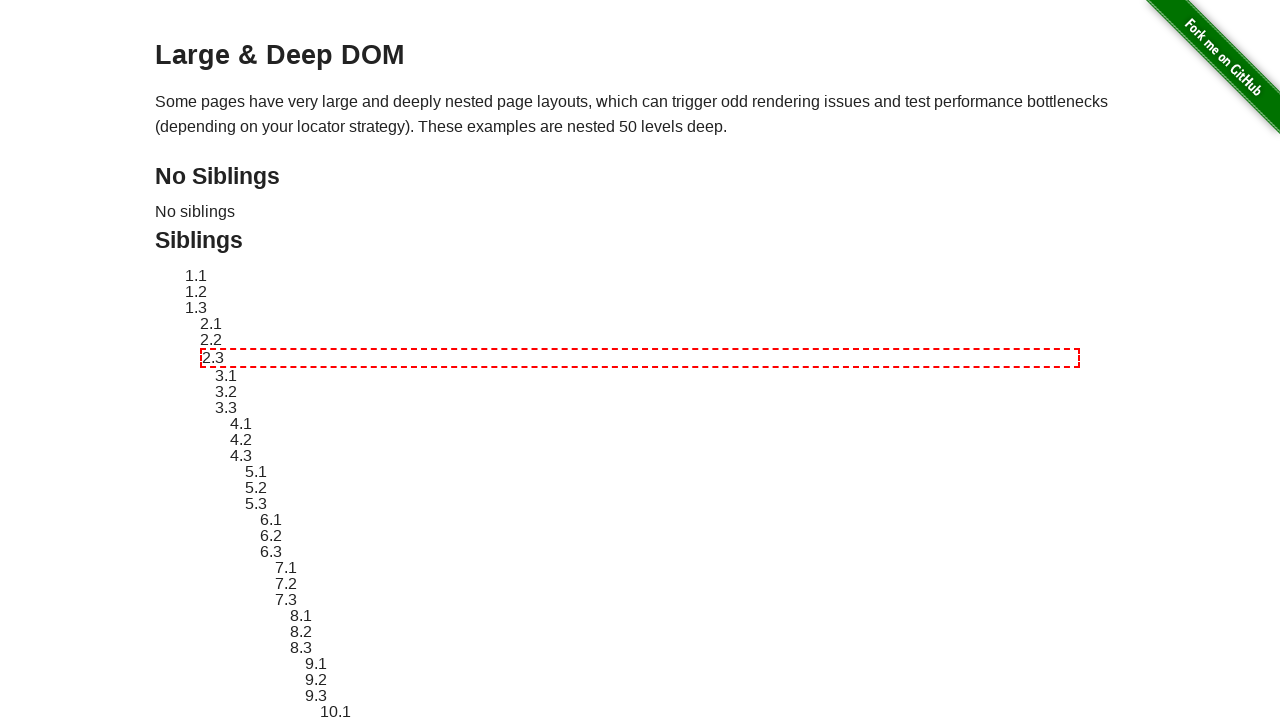

Waited 3 seconds to observe the highlight effect
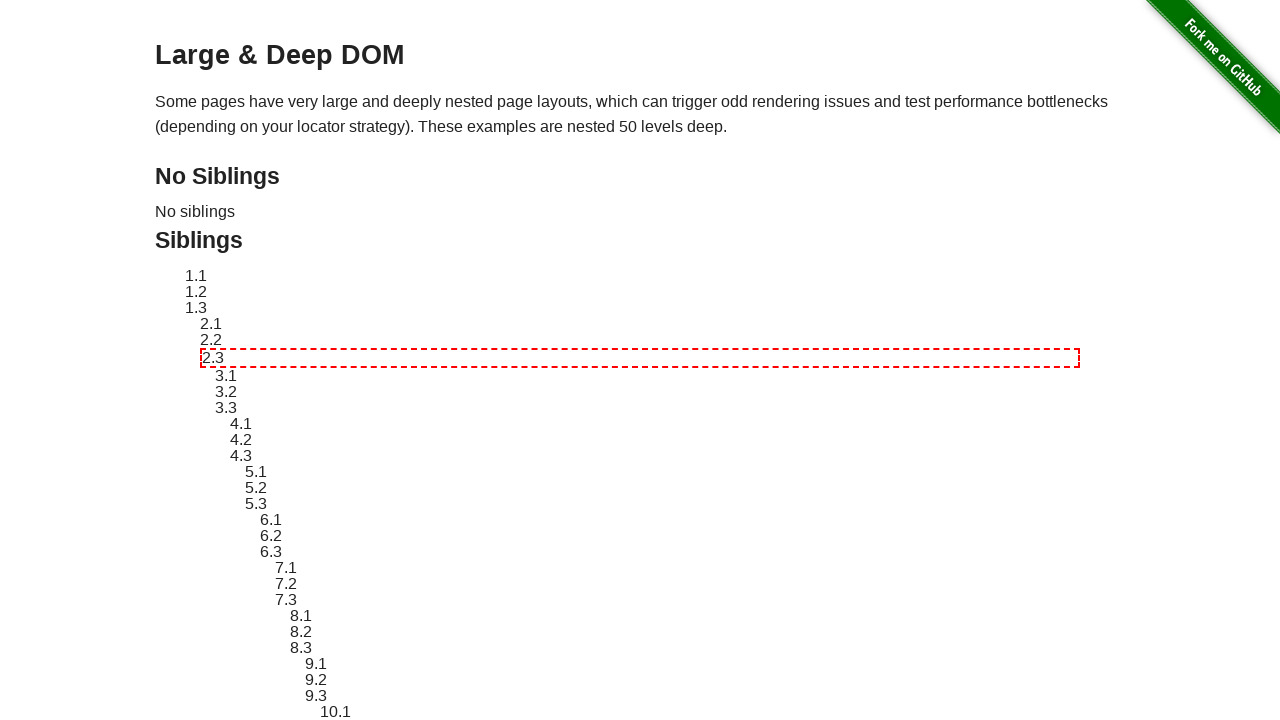

Reverted element style back to original state
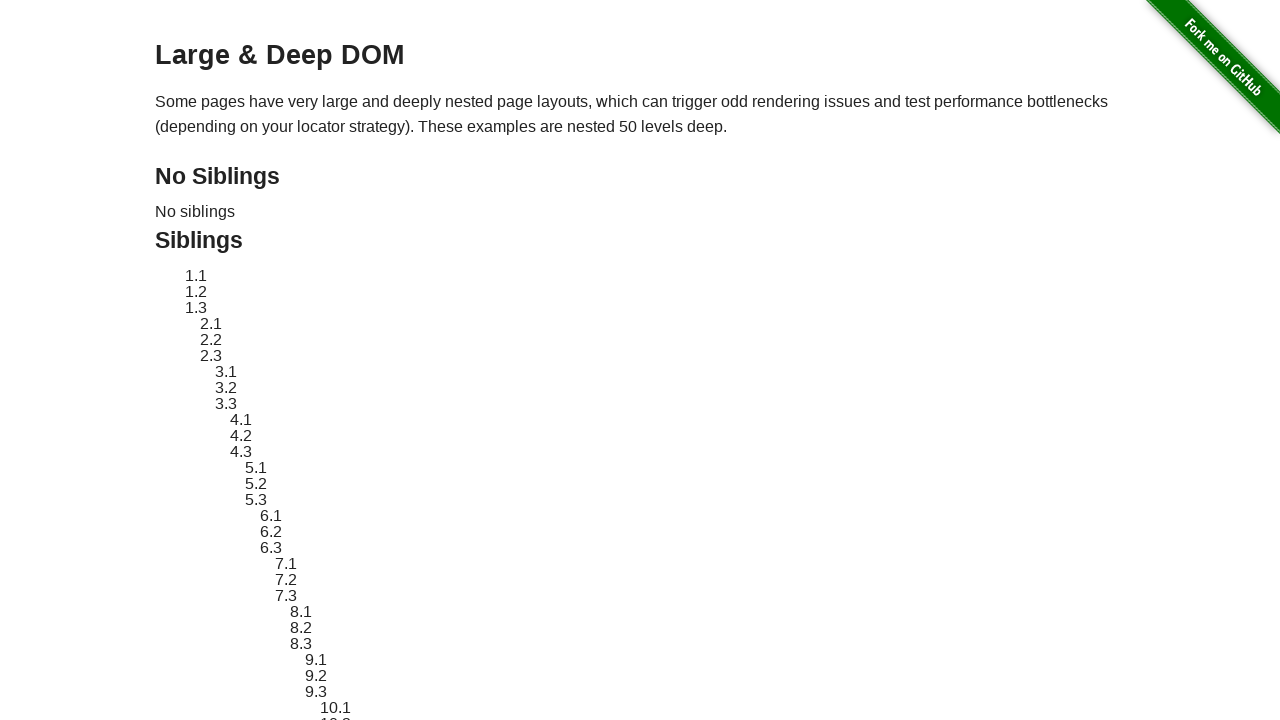

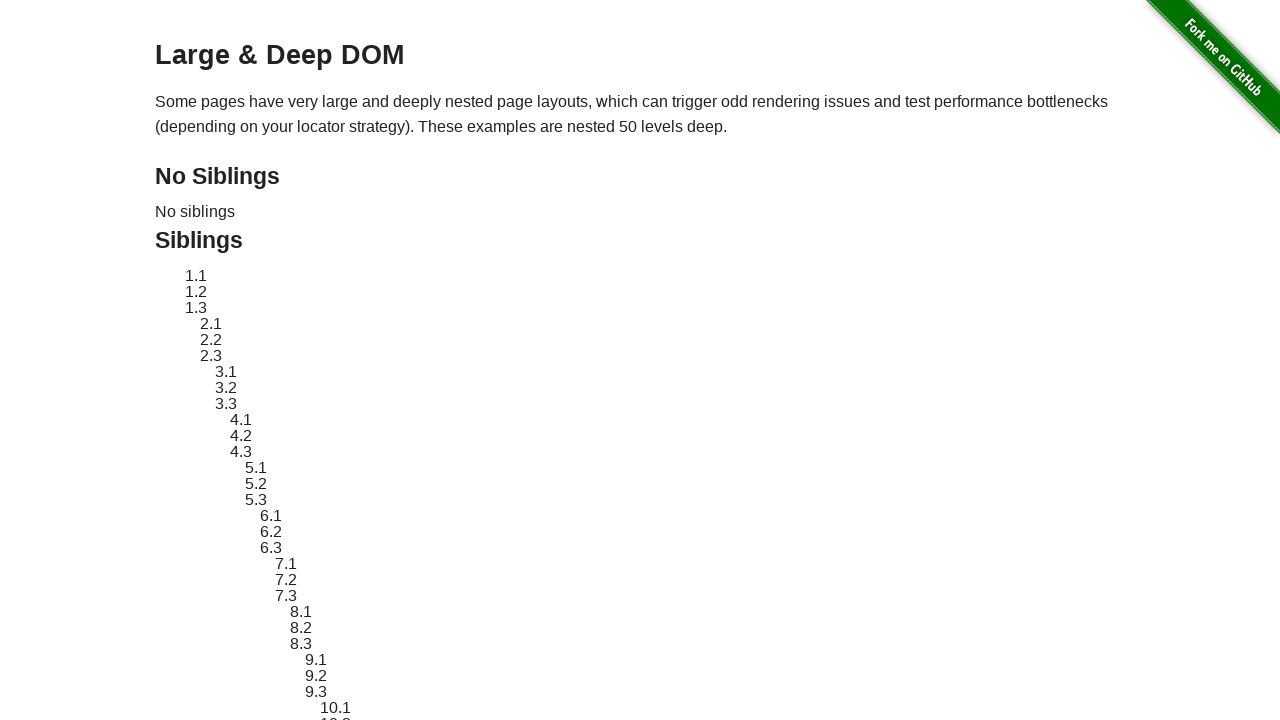